Tests click functionality by clicking Add Element button and verifying a new element appears

Starting URL: https://the-internet.herokuapp.com/add_remove_elements/

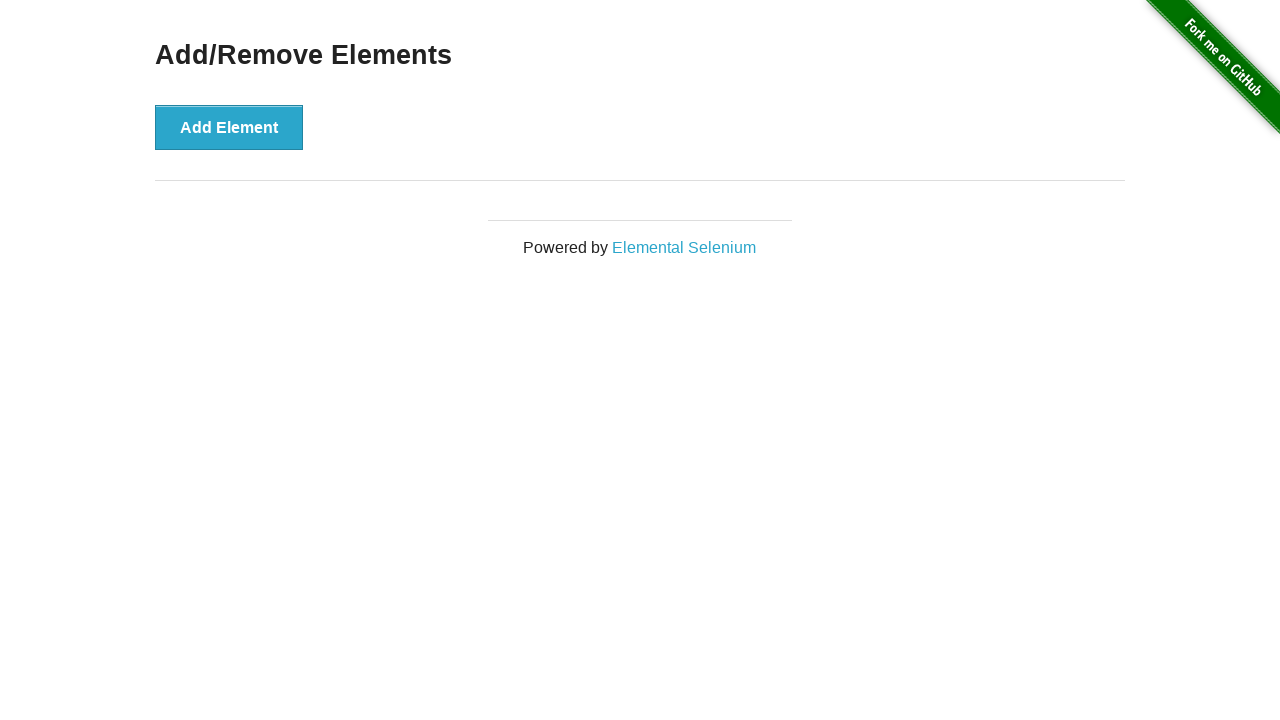

Page loaded and network idle
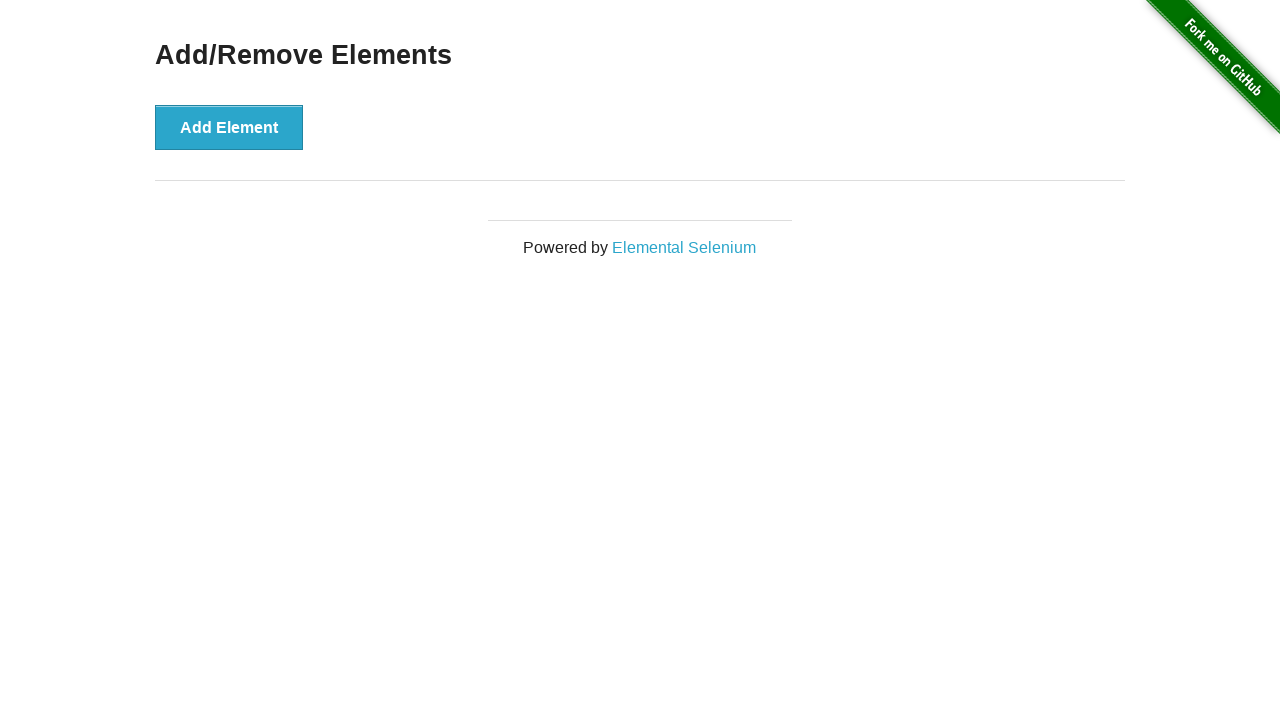

Verified no added elements exist initially
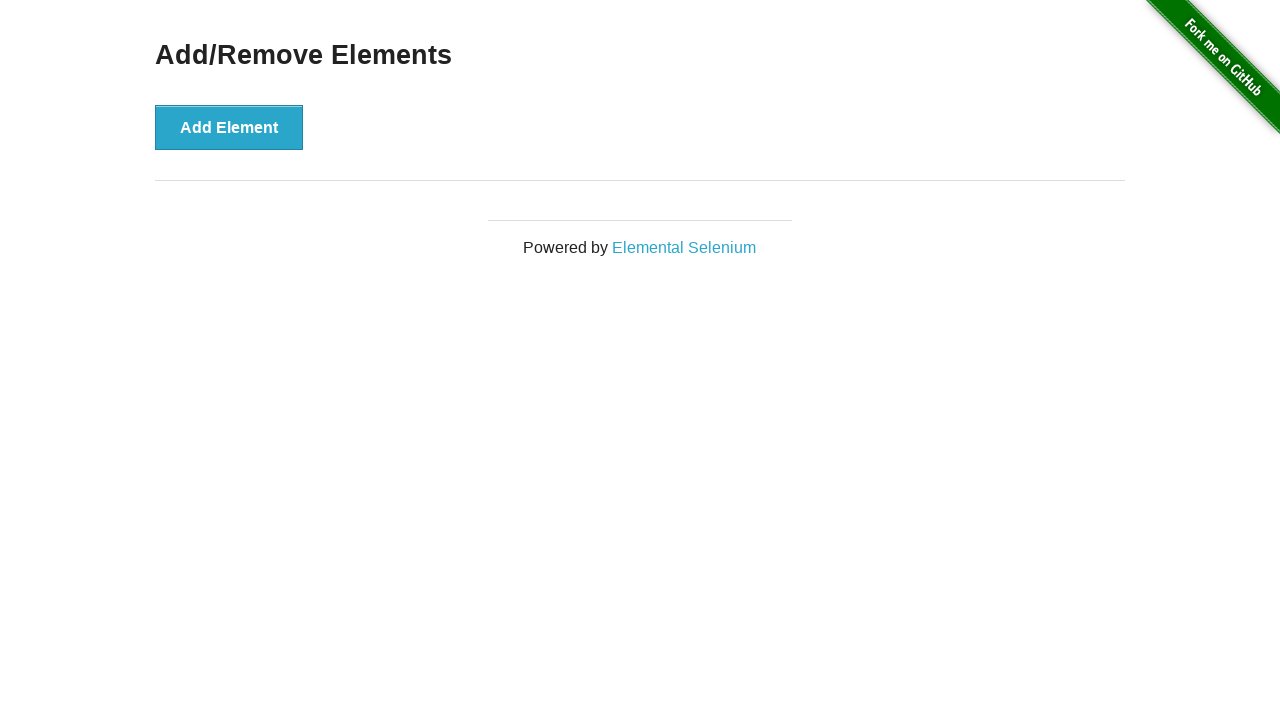

Clicked Add Element button at (229, 127) on button:has-text('Add Element')
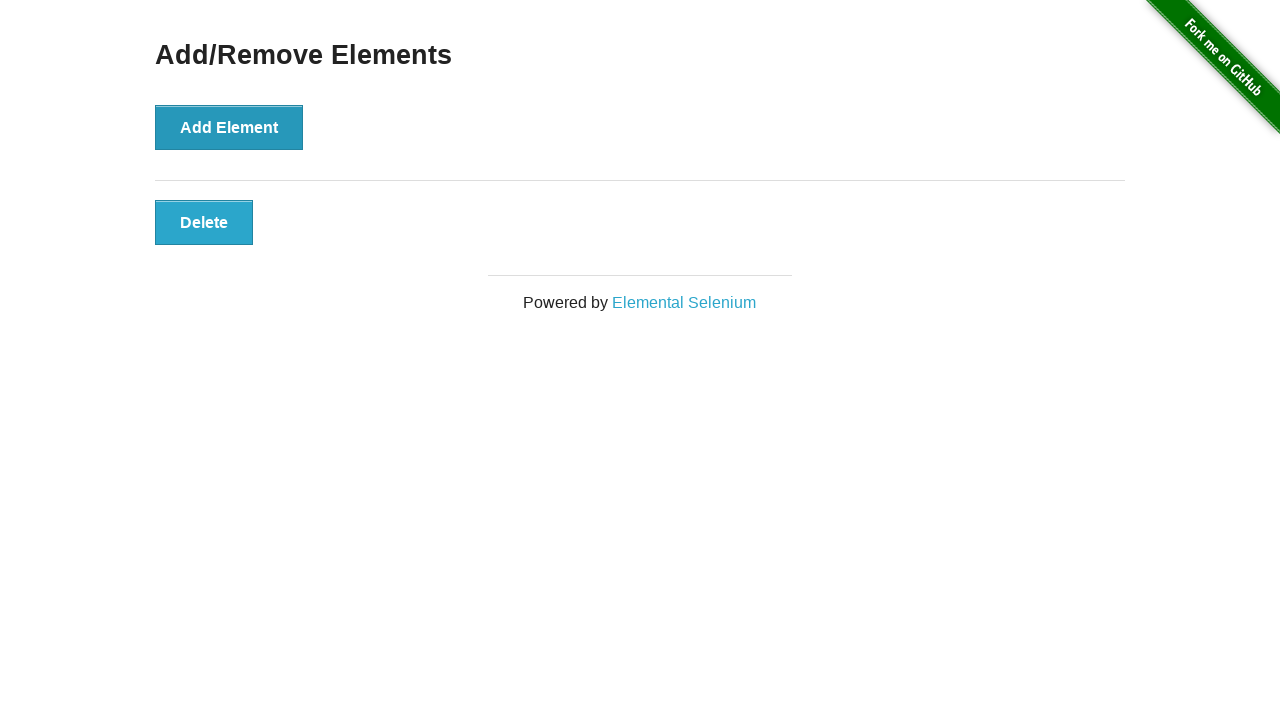

Verified new element was added successfully
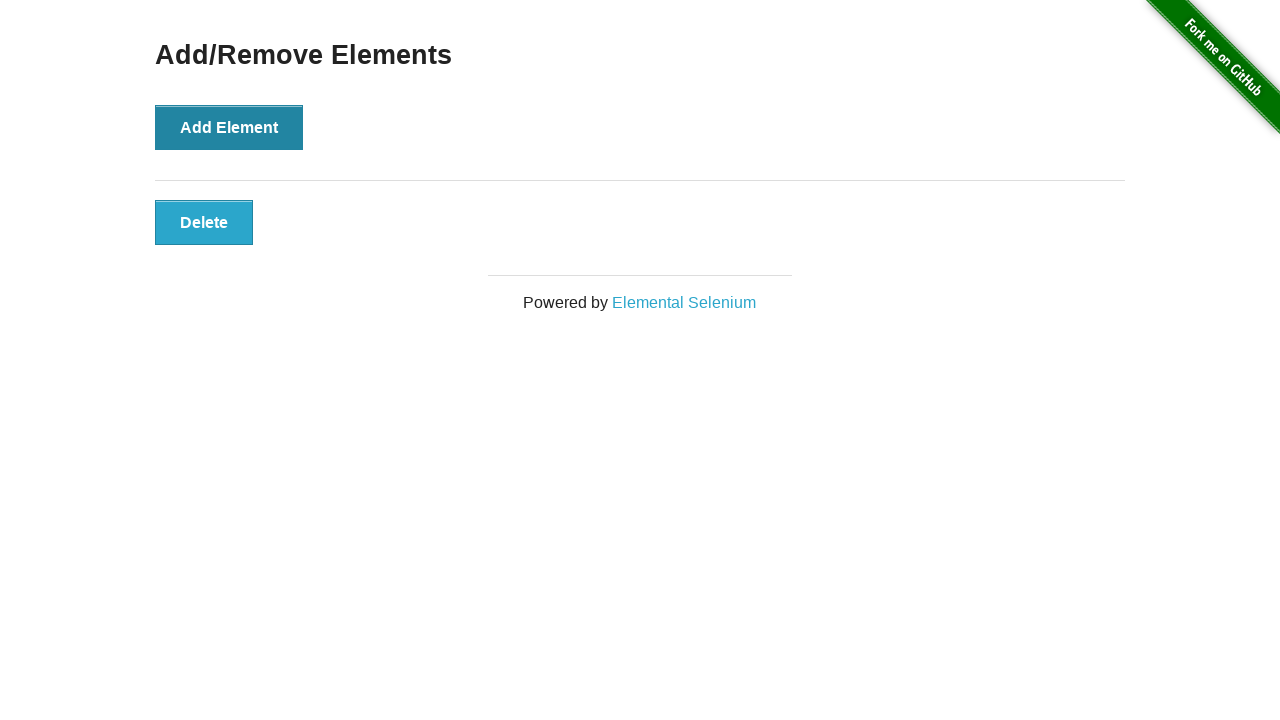

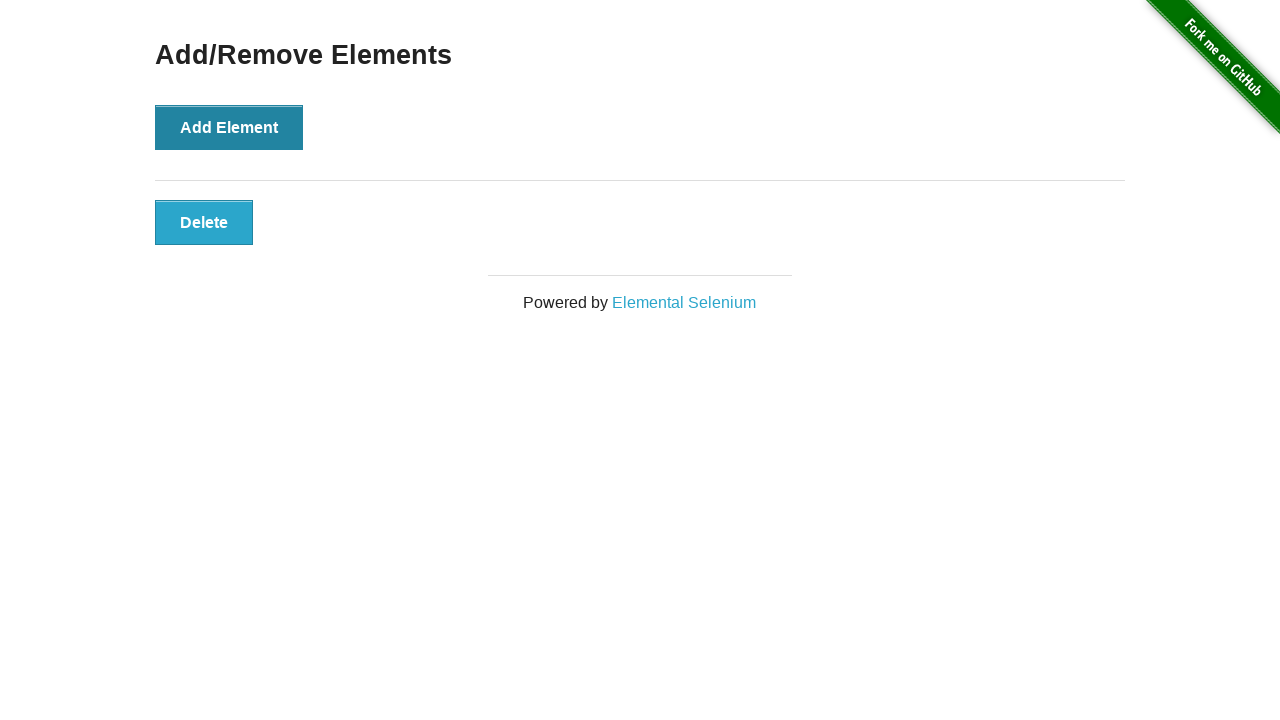